Tests a slow calculator application by clearing the delay field, setting a delay time, performing a calculation (7 + 8), and verifying the result equals 15

Starting URL: https://bonigarcia.dev/selenium-webdriver-java/slow-calculator.html

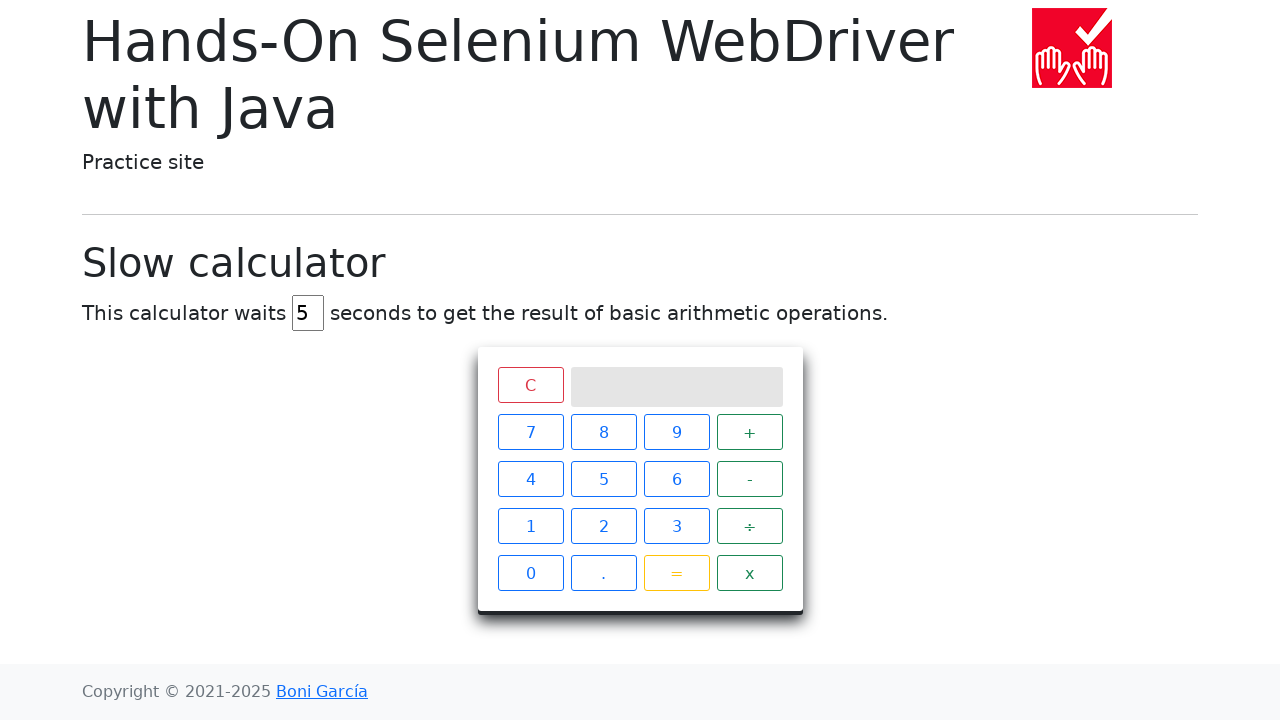

Navigated to slow calculator application
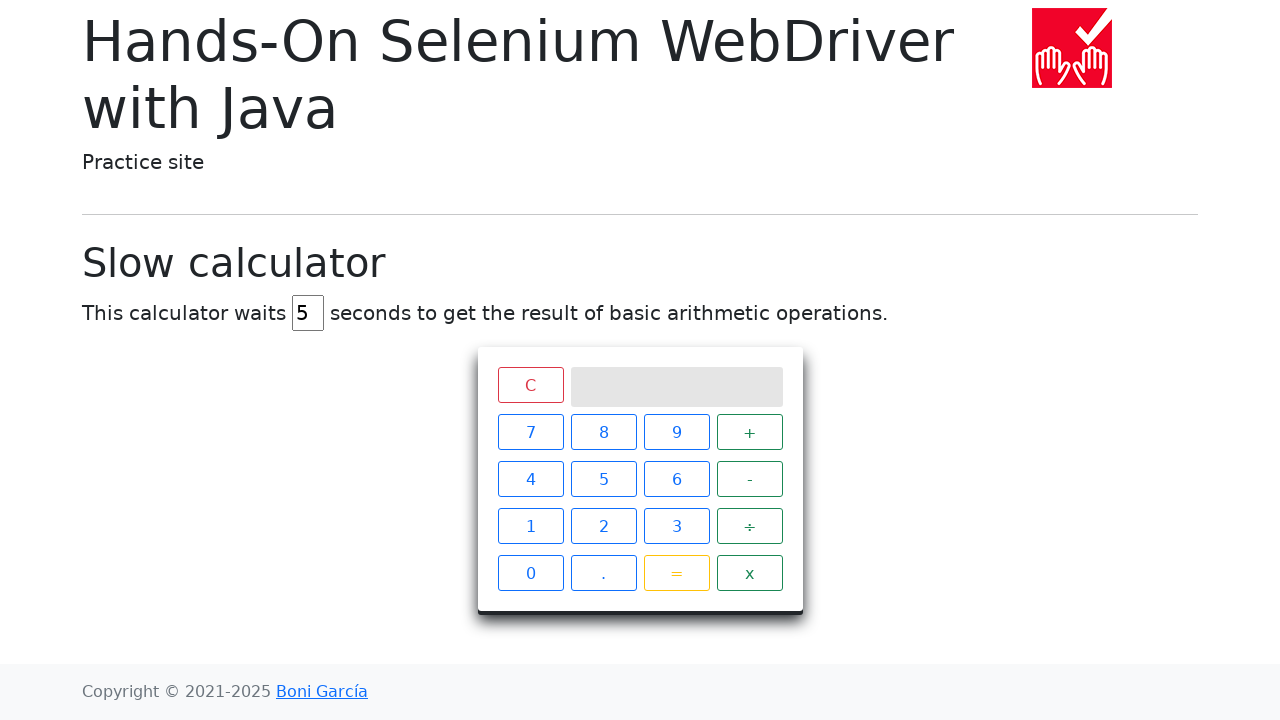

Cleared the delay input field on #delay
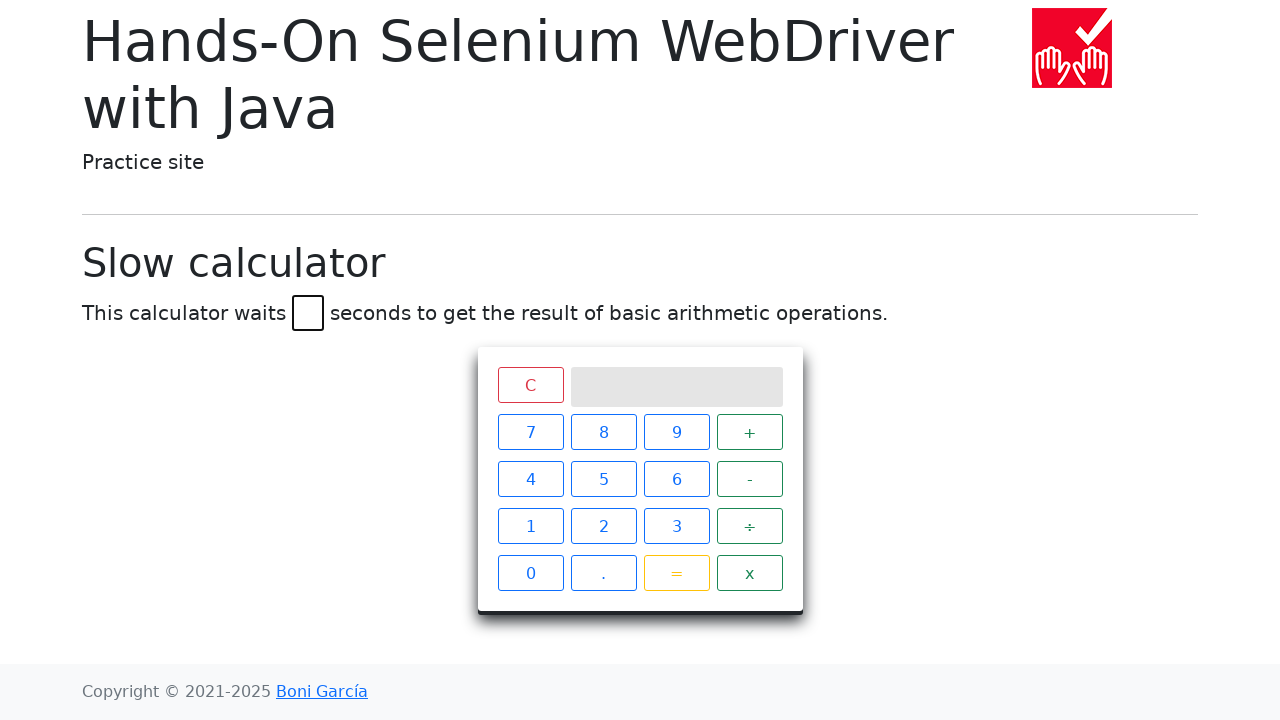

Set delay time to 5 seconds on #delay
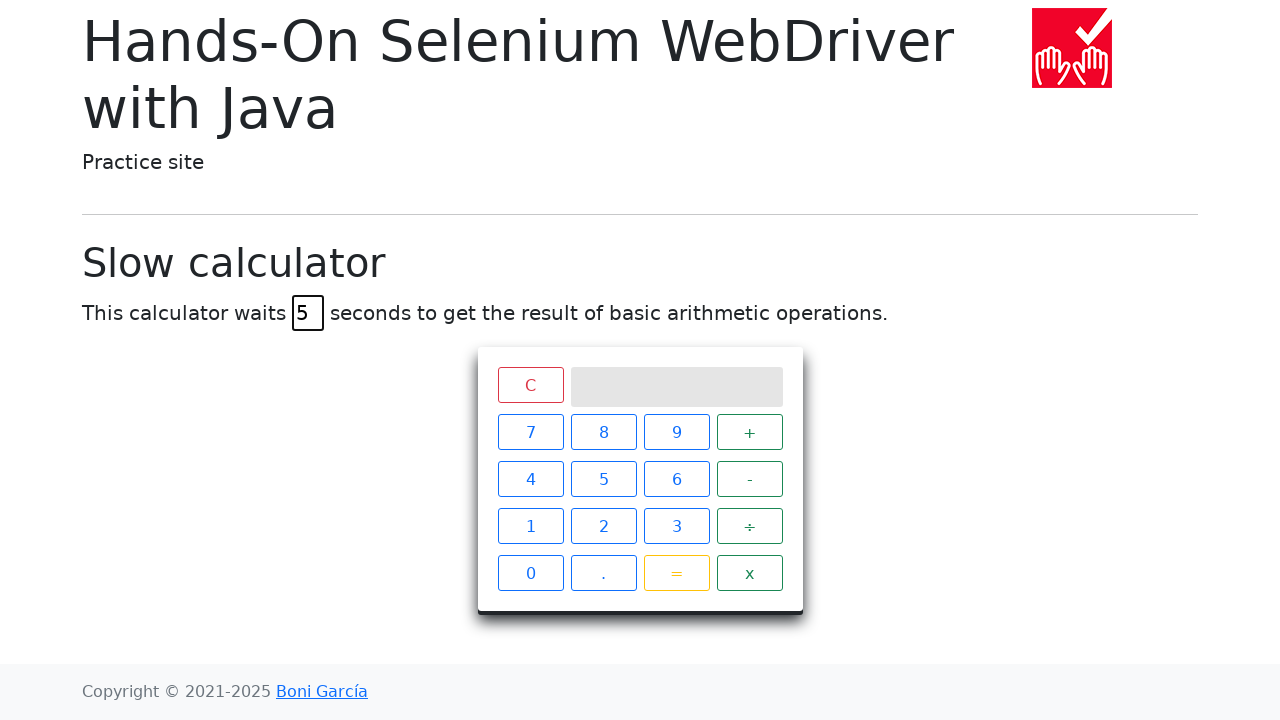

Clicked calculator button '7' at (530, 432) on #calculator > div.keys > span:nth-child(1)
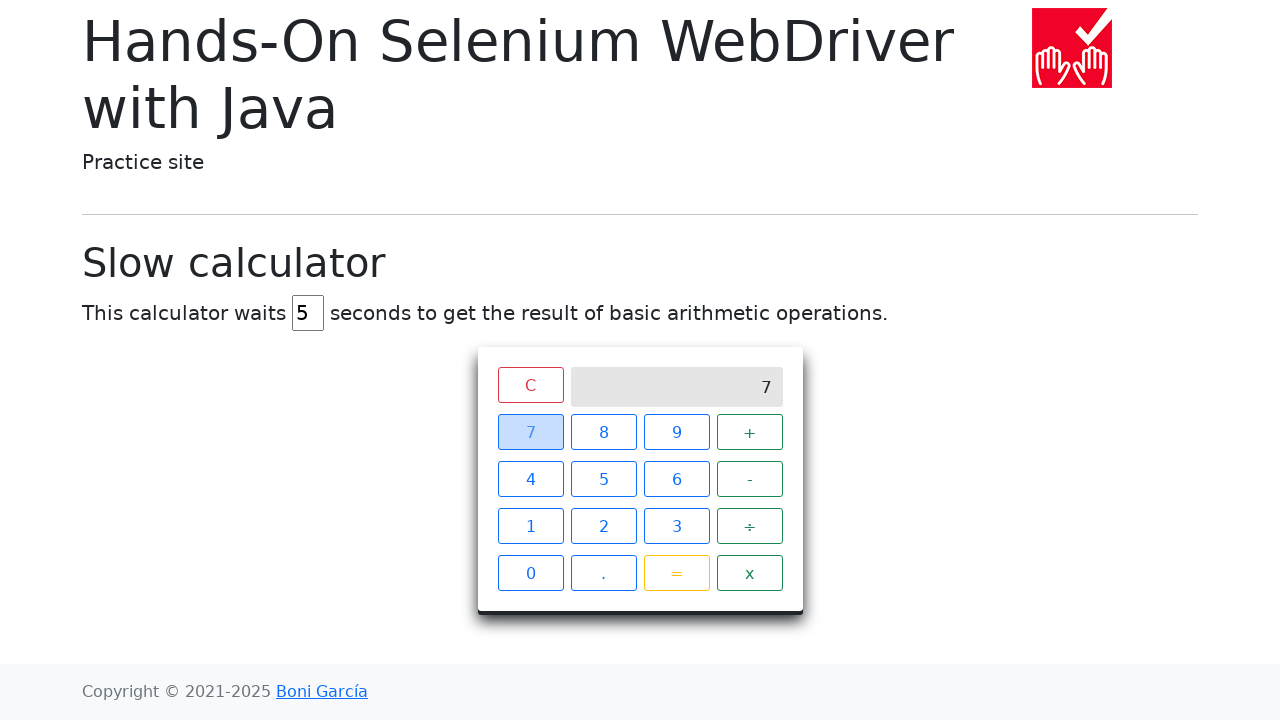

Clicked calculator button '+' for addition at (750, 432) on #calculator > div.keys > span:nth-child(4)
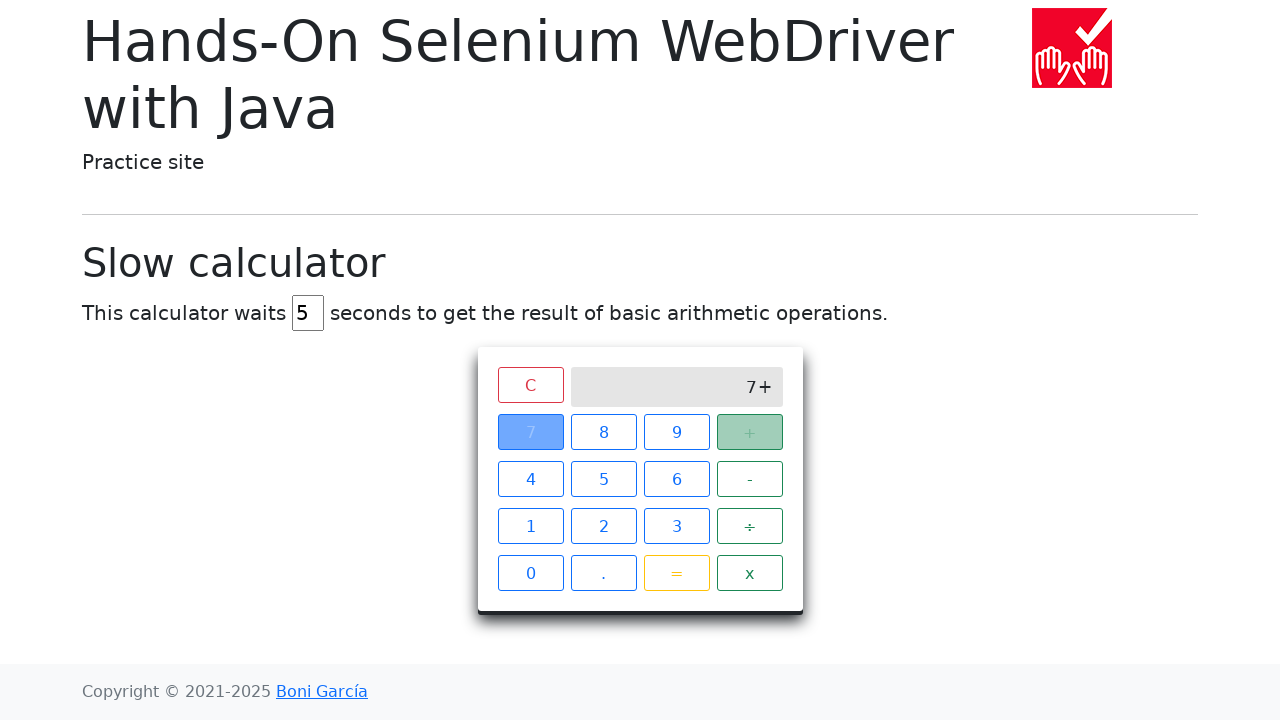

Clicked calculator button '8' at (604, 432) on #calculator > div.keys > span:nth-child(2)
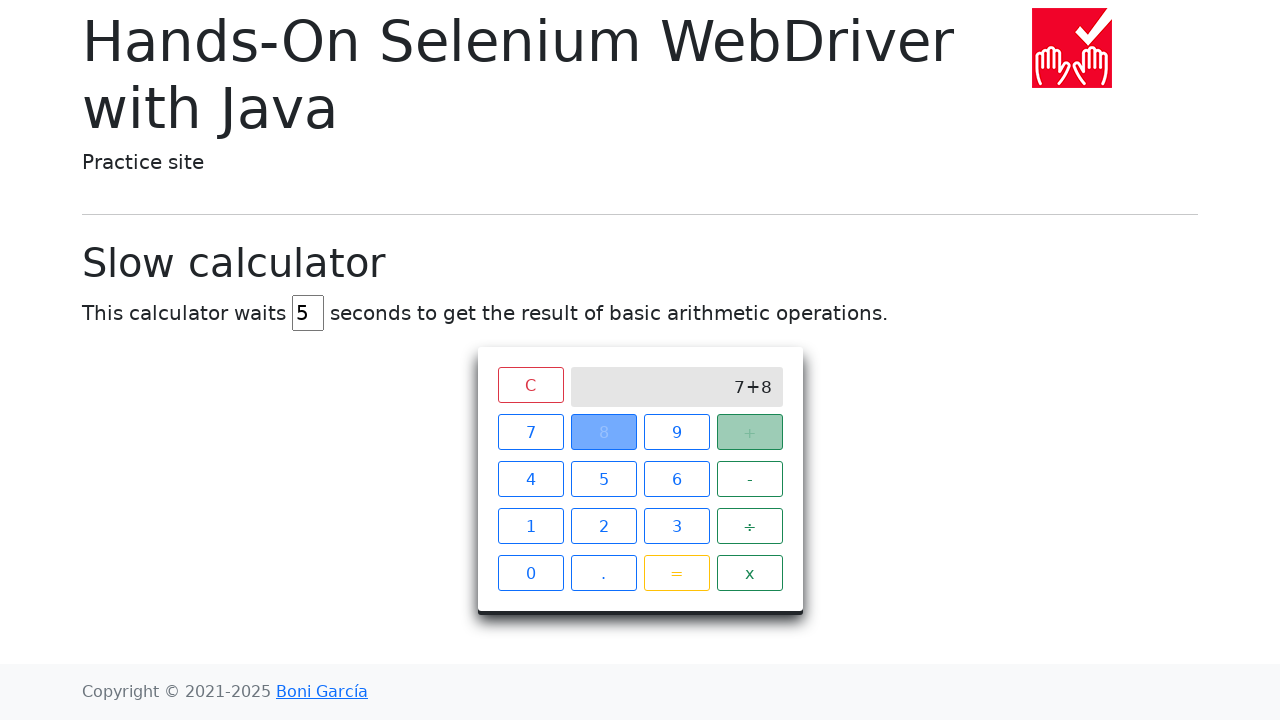

Pressed PageDown to scroll
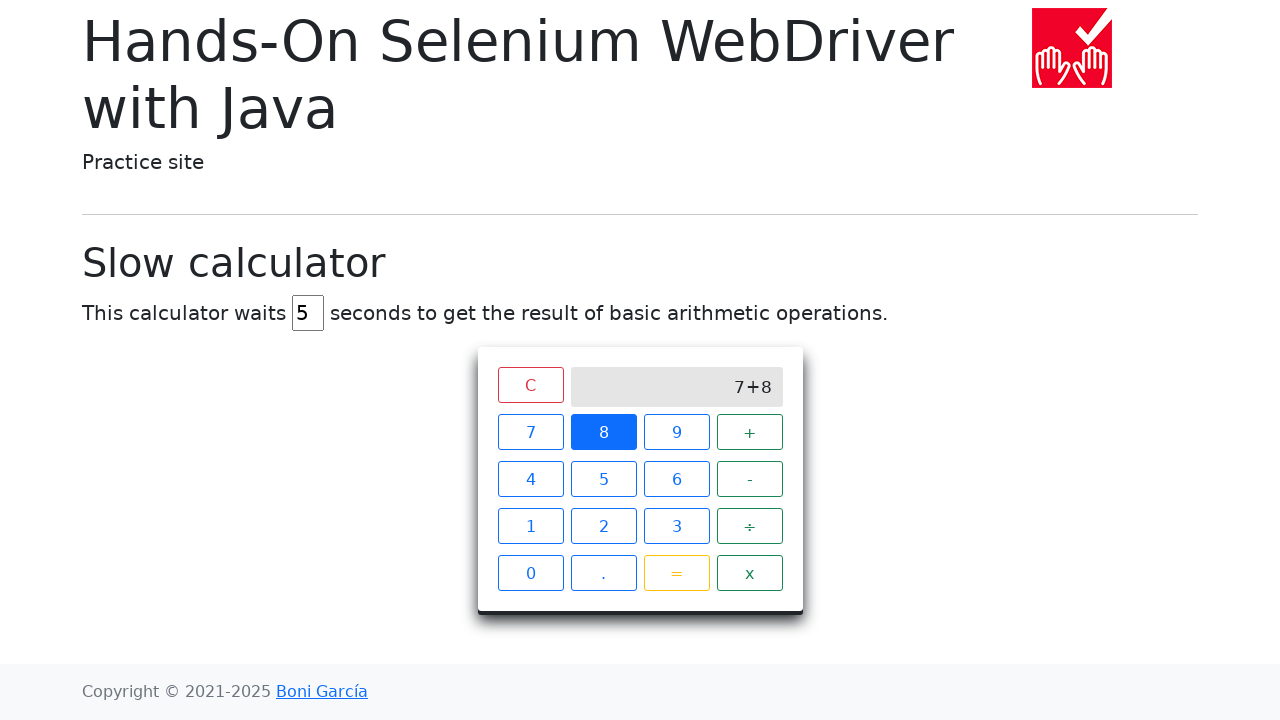

Pressed PageDown to scroll
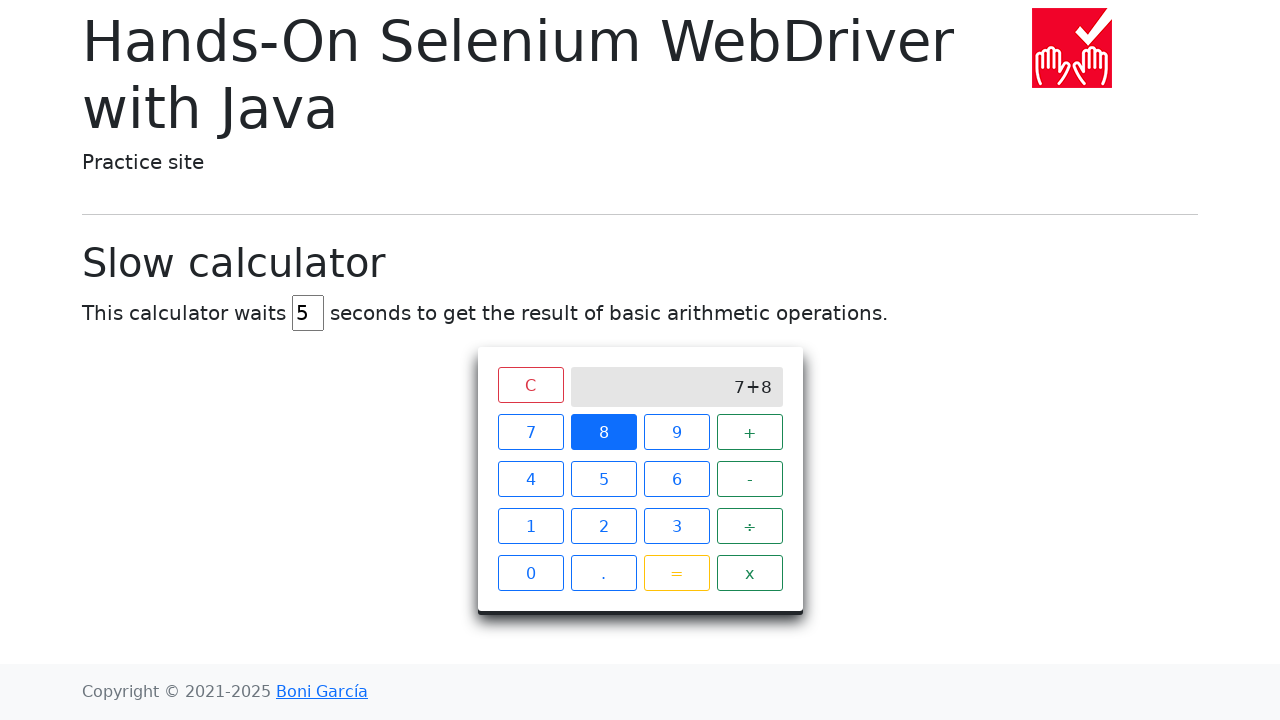

Pressed PageDown to scroll
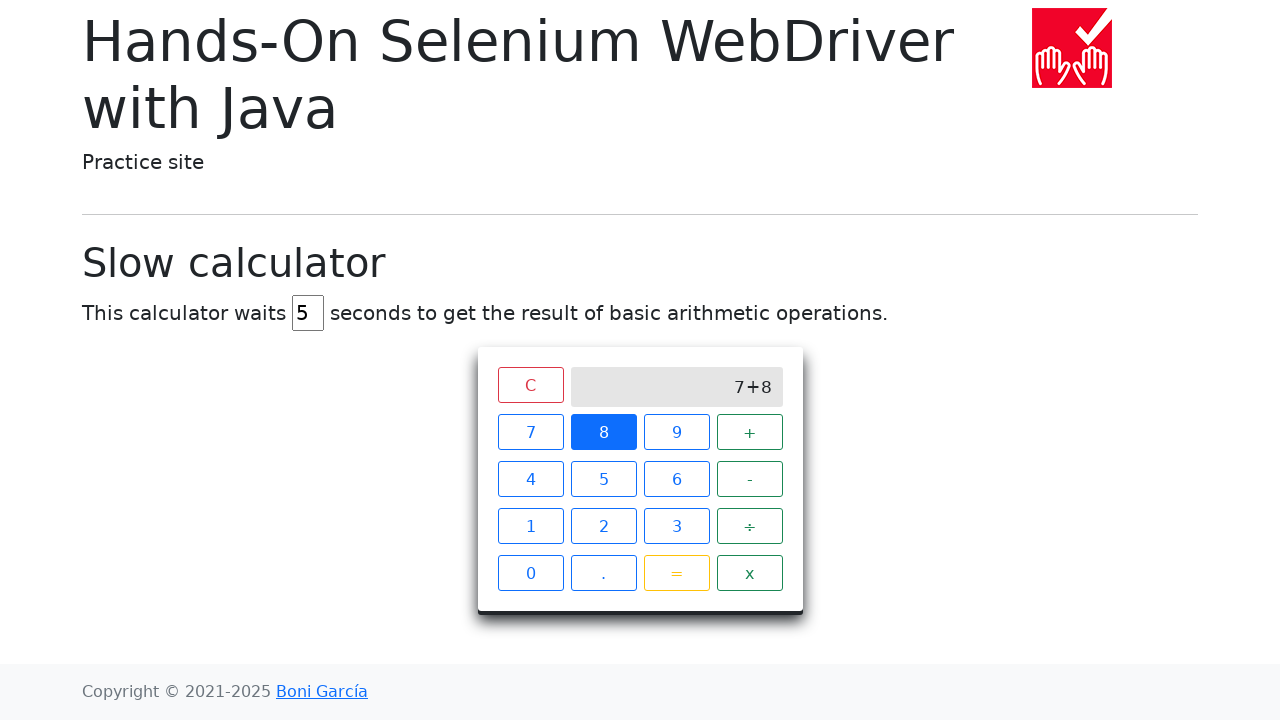

Clicked the equals button to perform calculation at (676, 573) on #calculator > div.keys > span.btn.btn-outline-warning
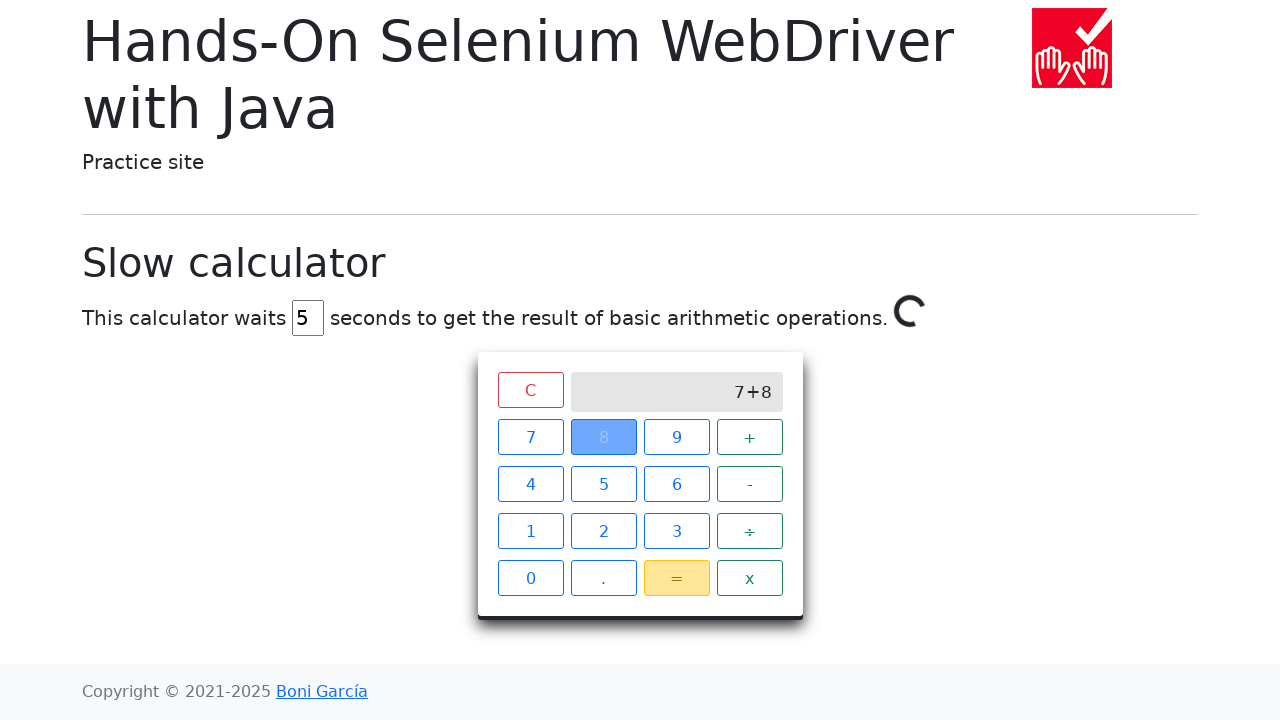

Verified calculator result equals 15
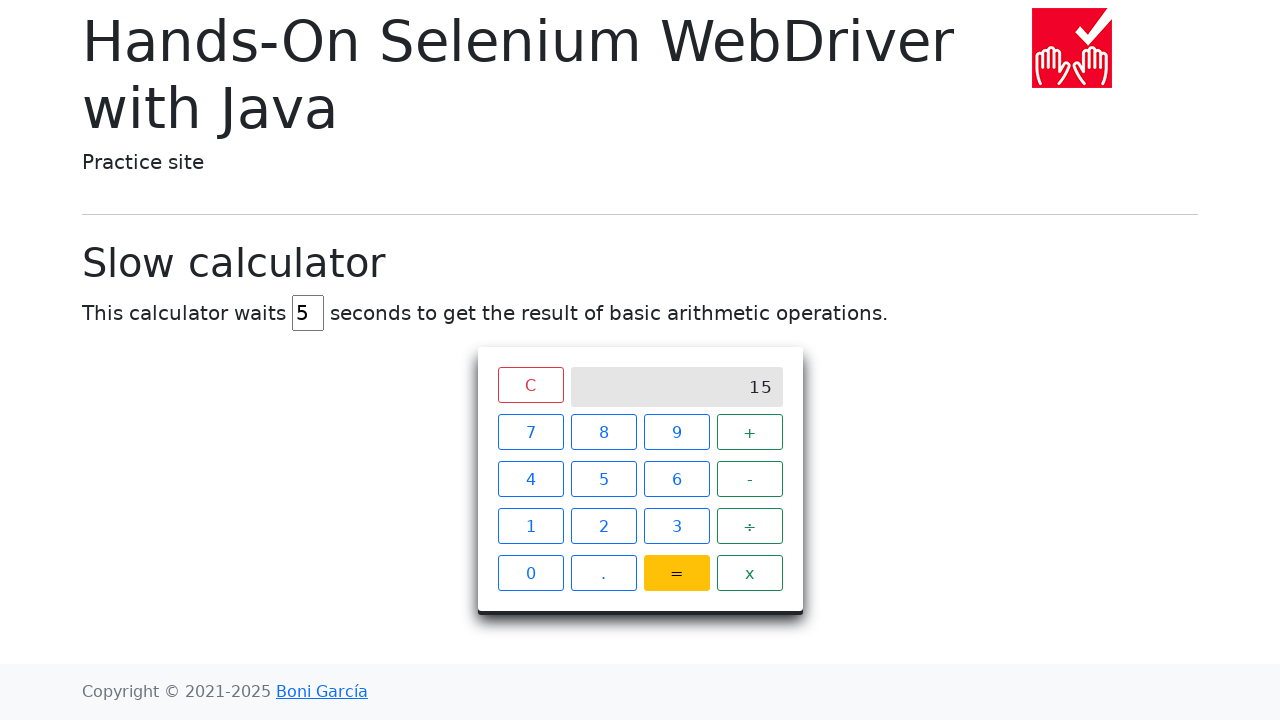

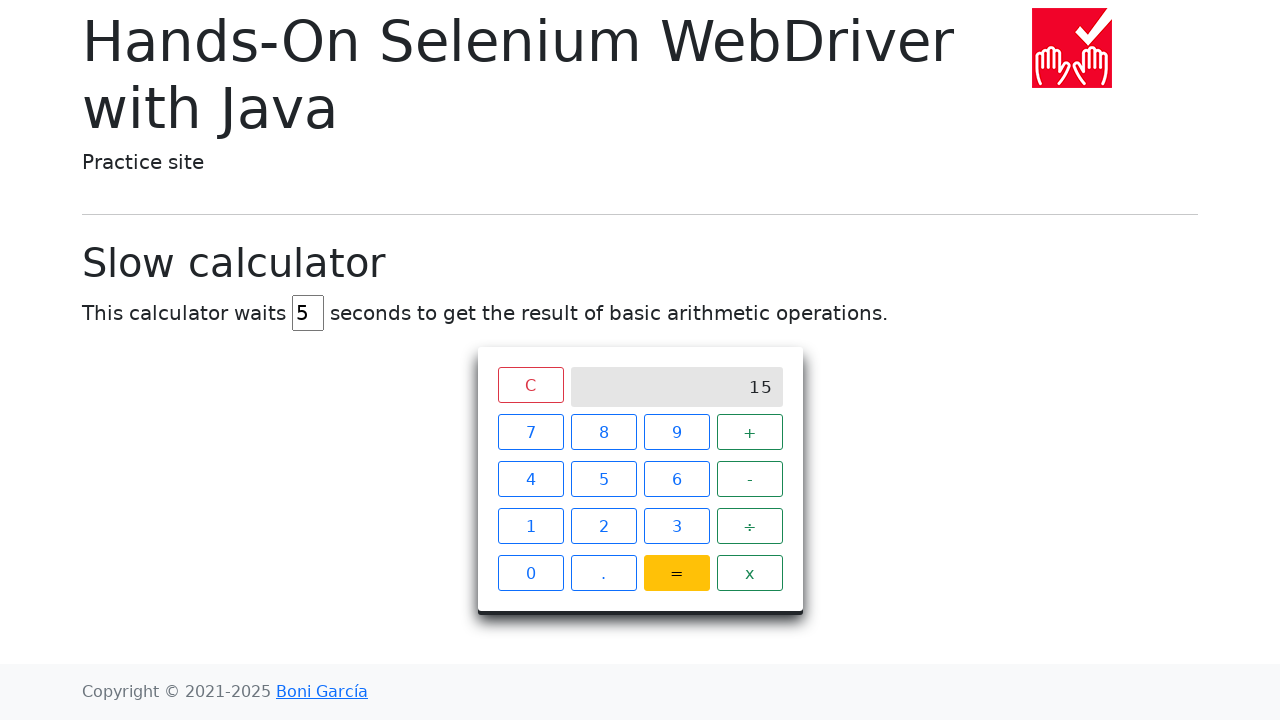